Tests mouse actions including hovering over a dropdown button, clicking a link, double-clicking a button, and performing drag-and-drop operations

Starting URL: https://testautomationpractice.blogspot.com/

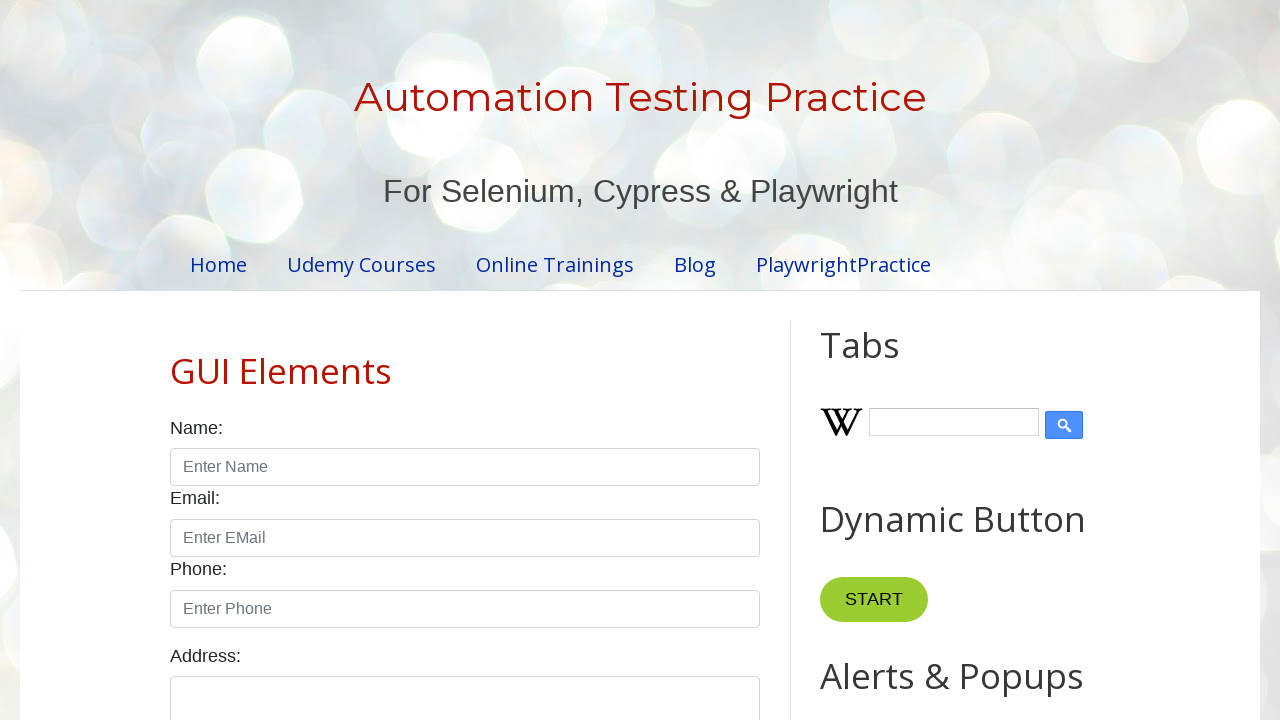

Hovered over dropdown button at (868, 360) on .dropbtn
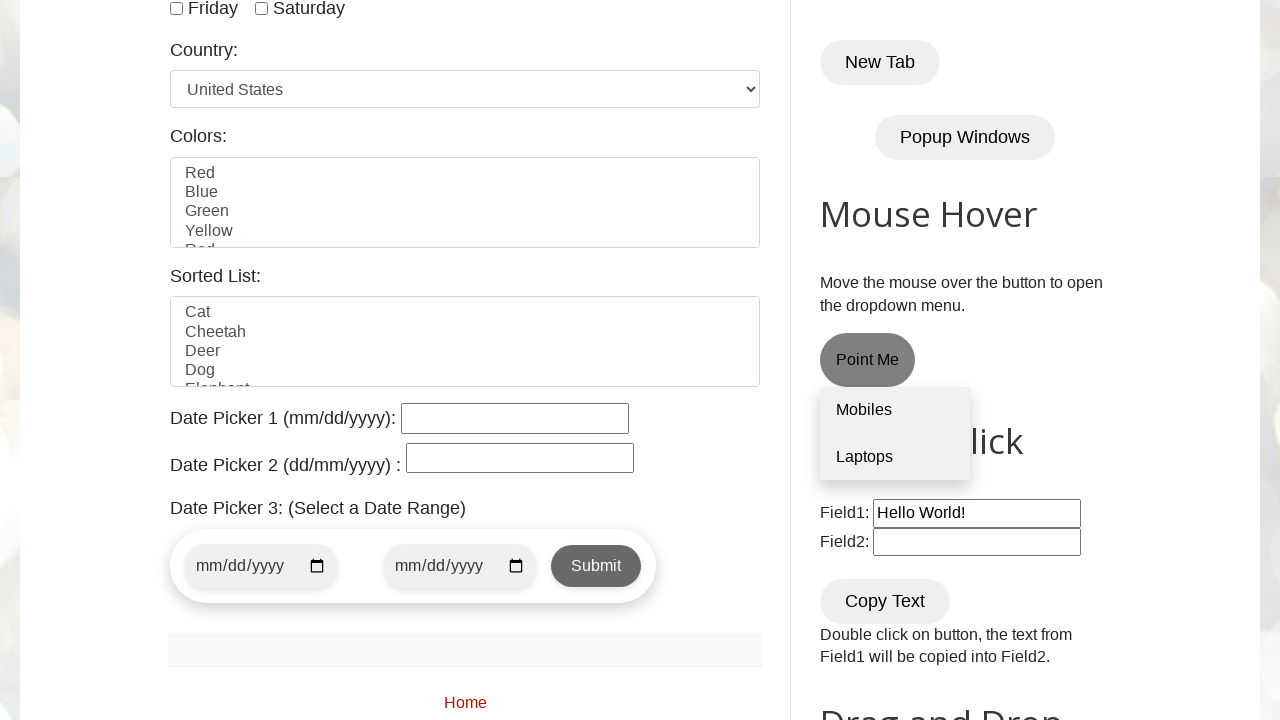

Clicked on the last link with href='#' at (895, 457) on a[href="#"] >> nth=-1
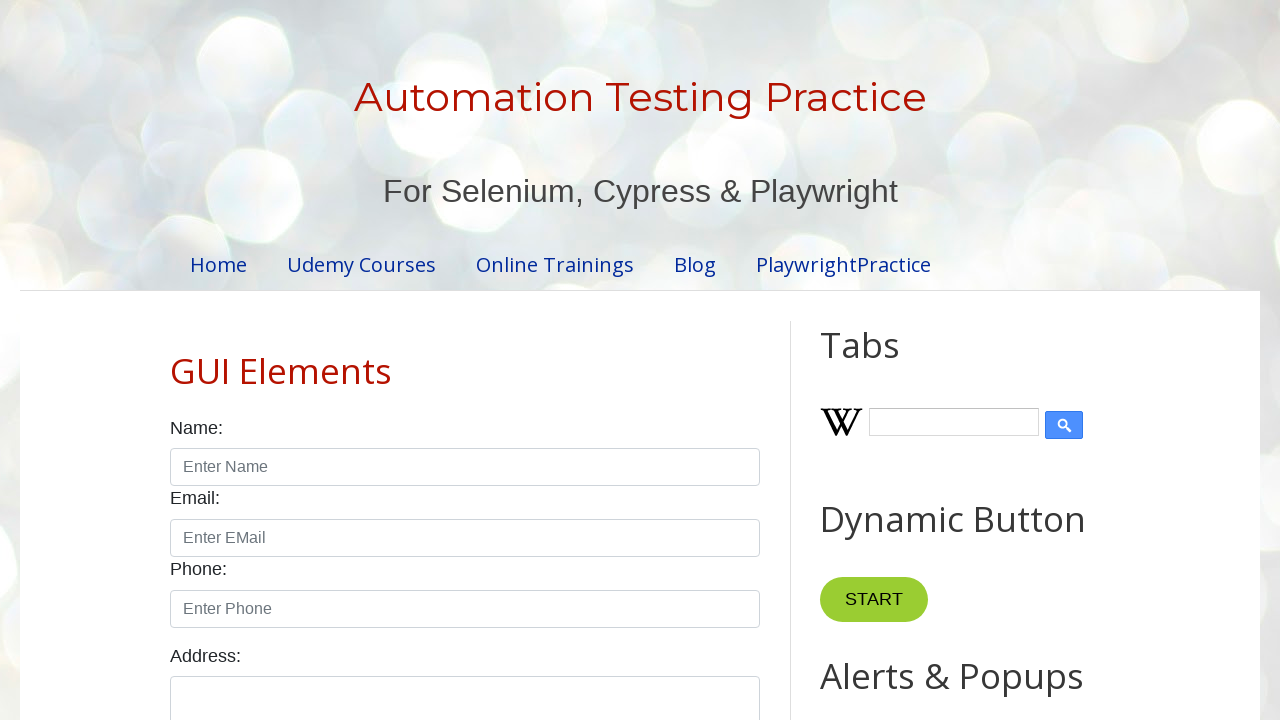

Double-clicked on the Copy Text button at (885, 360) on internal:role=button[name="Copy Text"i]
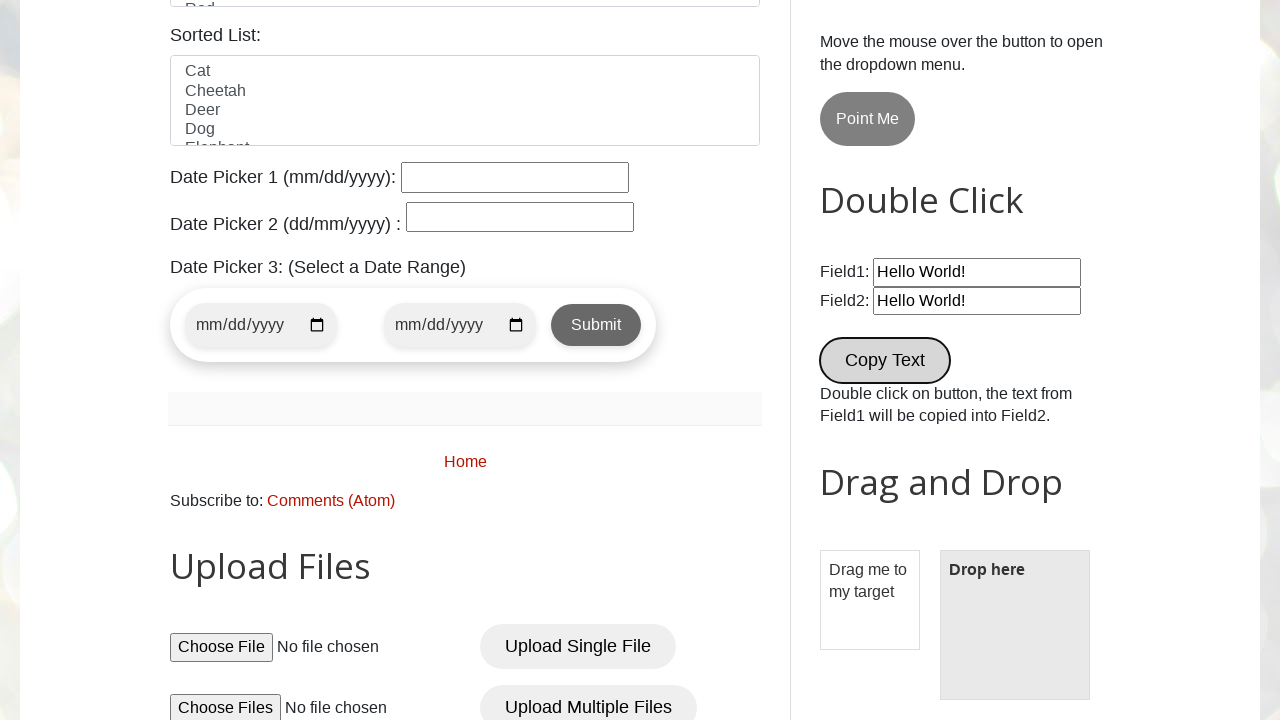

Performed drag and drop operation from draggable element to droppable element at (1015, 625)
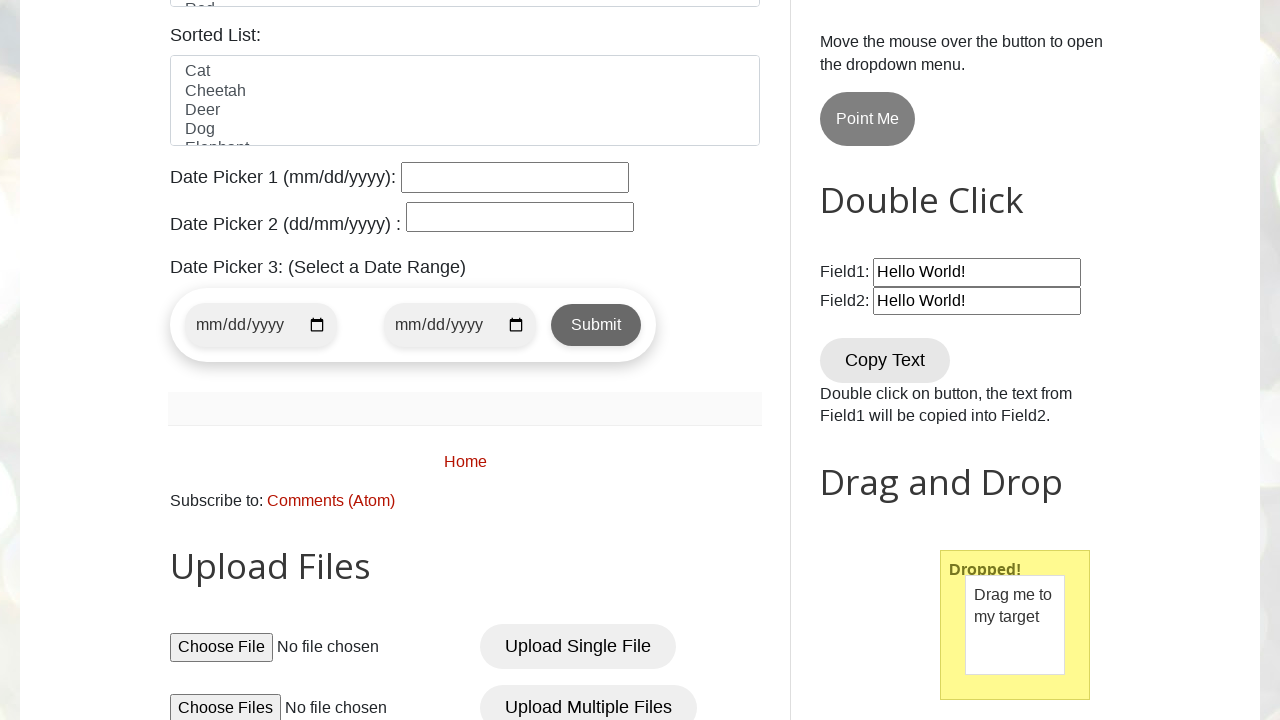

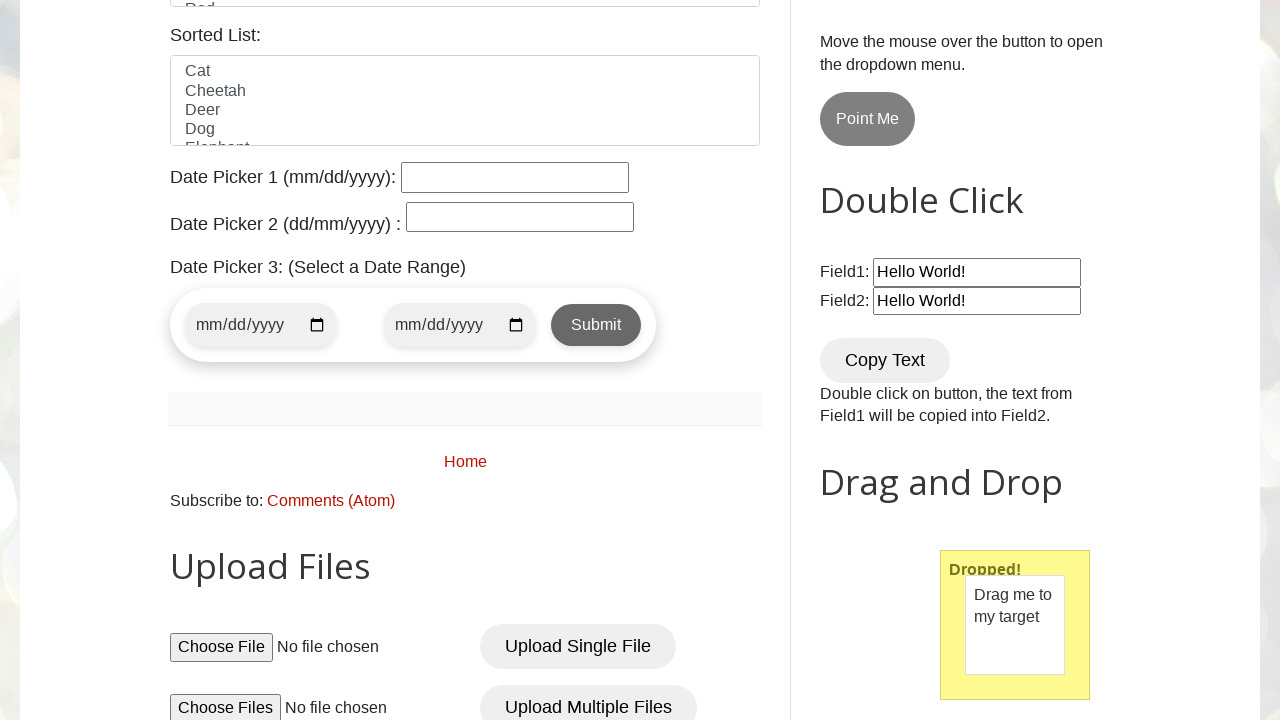